Tests navigation on the Next retail website by clicking on the "Women" category link and then clicking on a partial link containing "Lipsy" to navigate to that section.

Starting URL: http://www.next.co.uk/

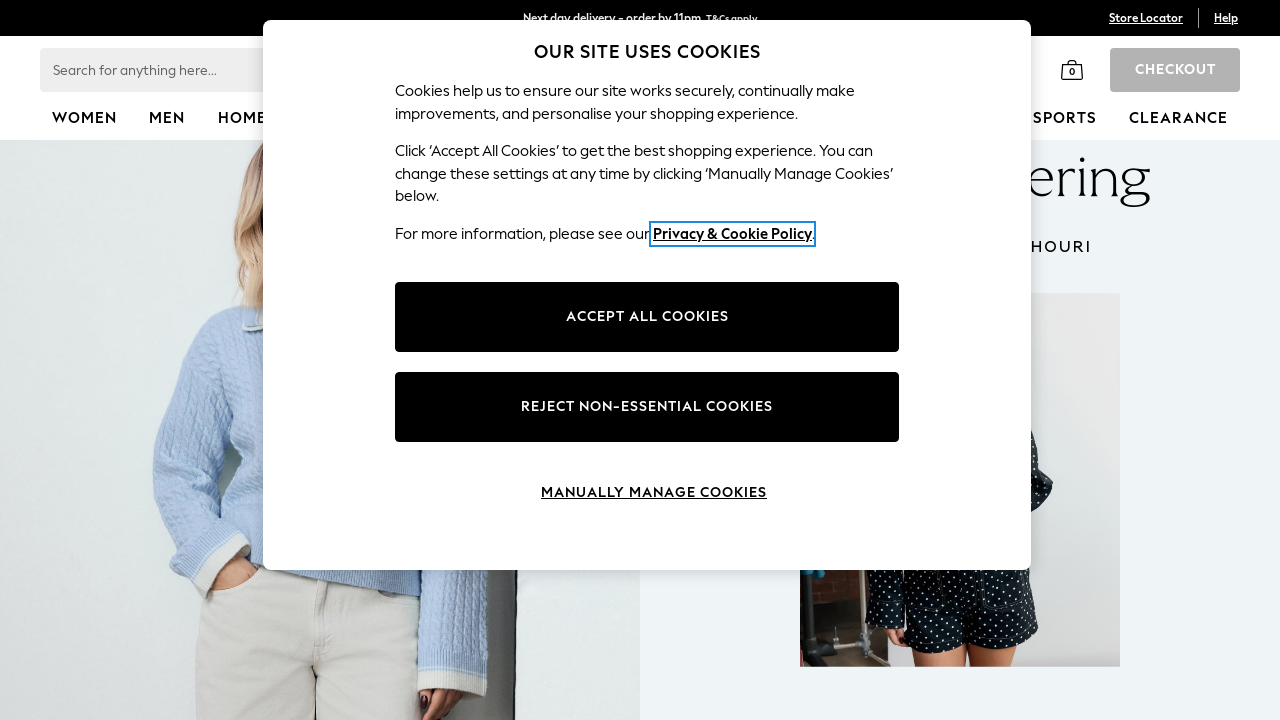

Clicked on 'Women' category link in navigation at (84, 118) on a:has-text('Women')
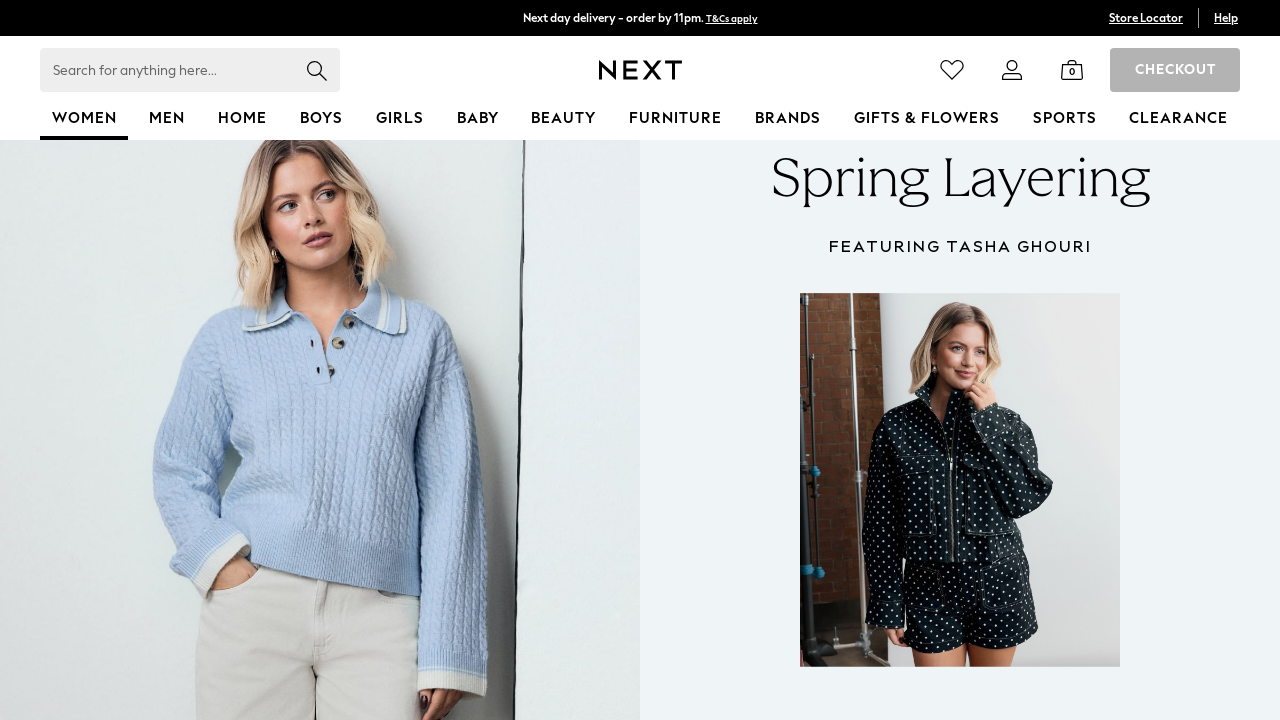

Women category page loaded
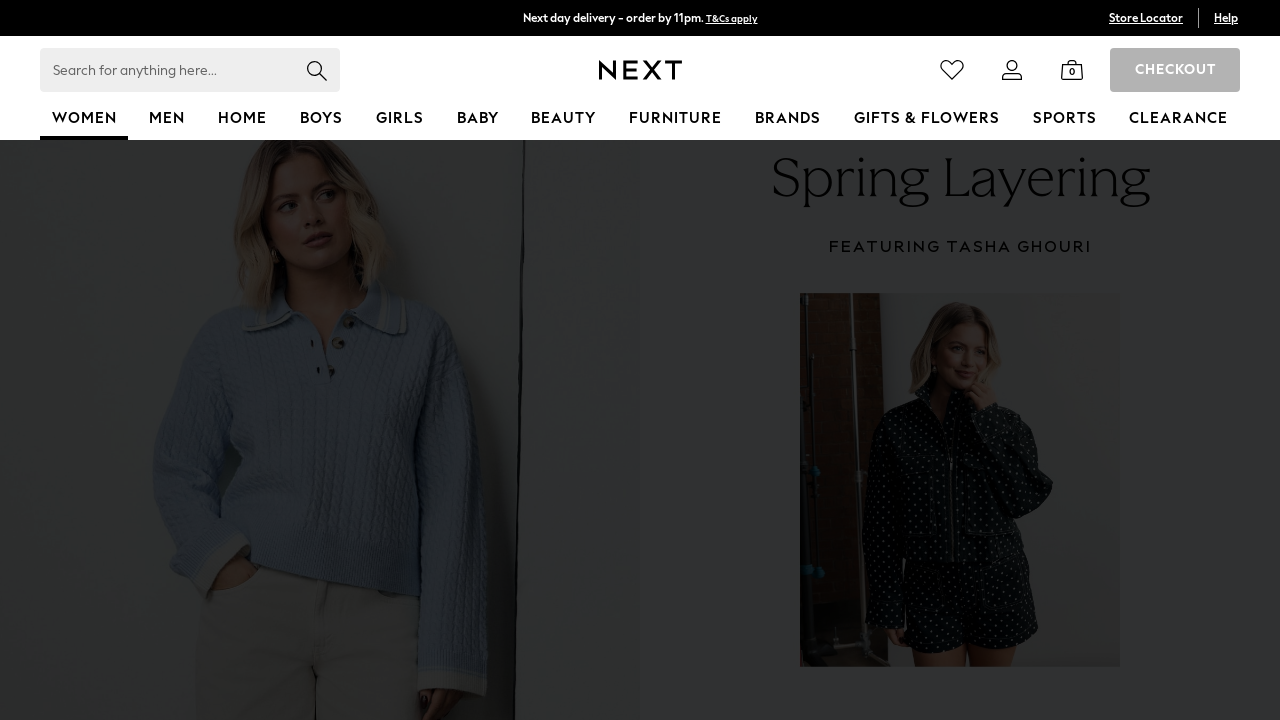

Clicked on partial link containing 'Lipsy' at (718, 529) on a:has-text('Lipsy')
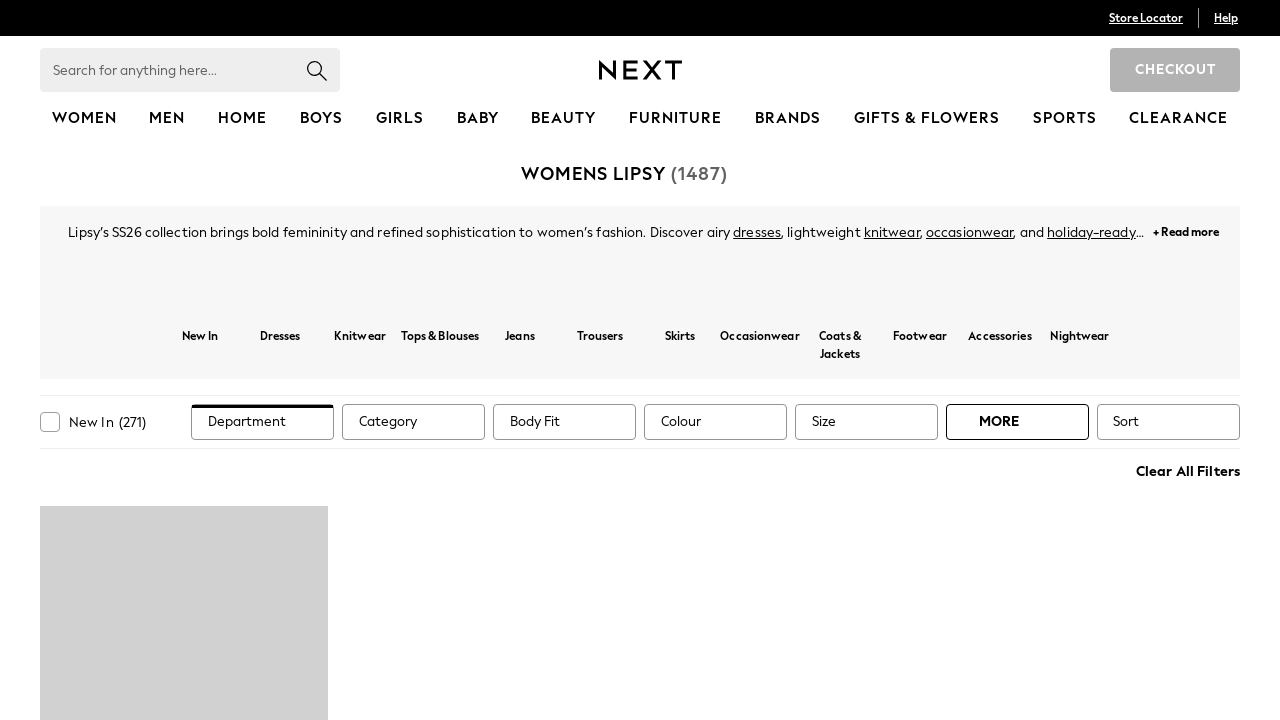

Lipsy section page loaded
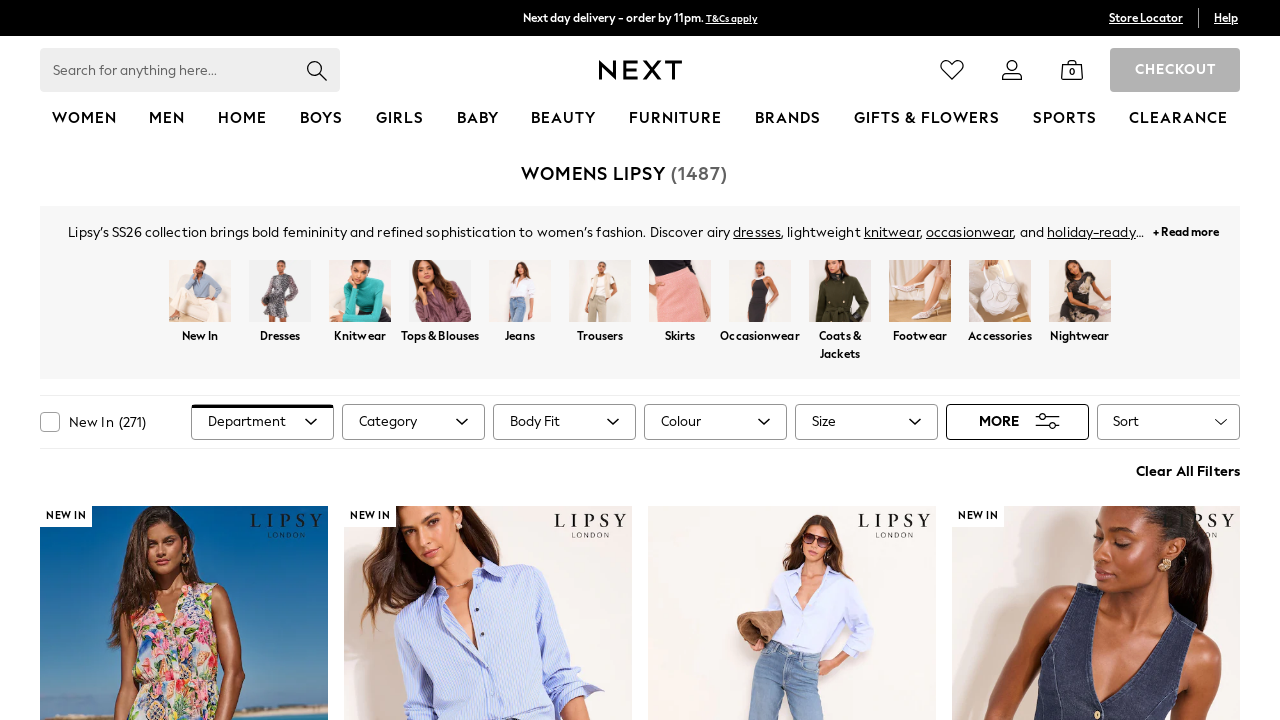

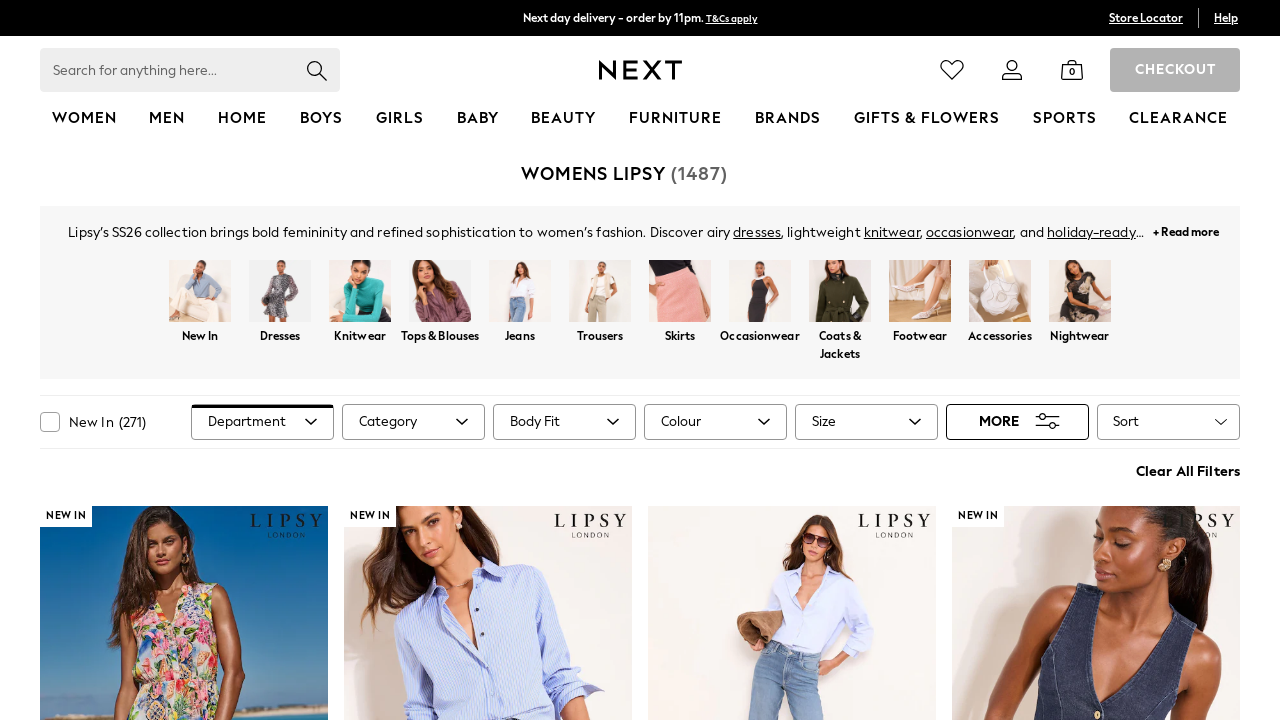